Tests double-click functionality on W3Schools tryit editor by entering text in a field and double-clicking a button to copy the text to another field

Starting URL: https://www.w3schools.com/tags/tryit.asp?filename=tryhtml5_ev_onclick3

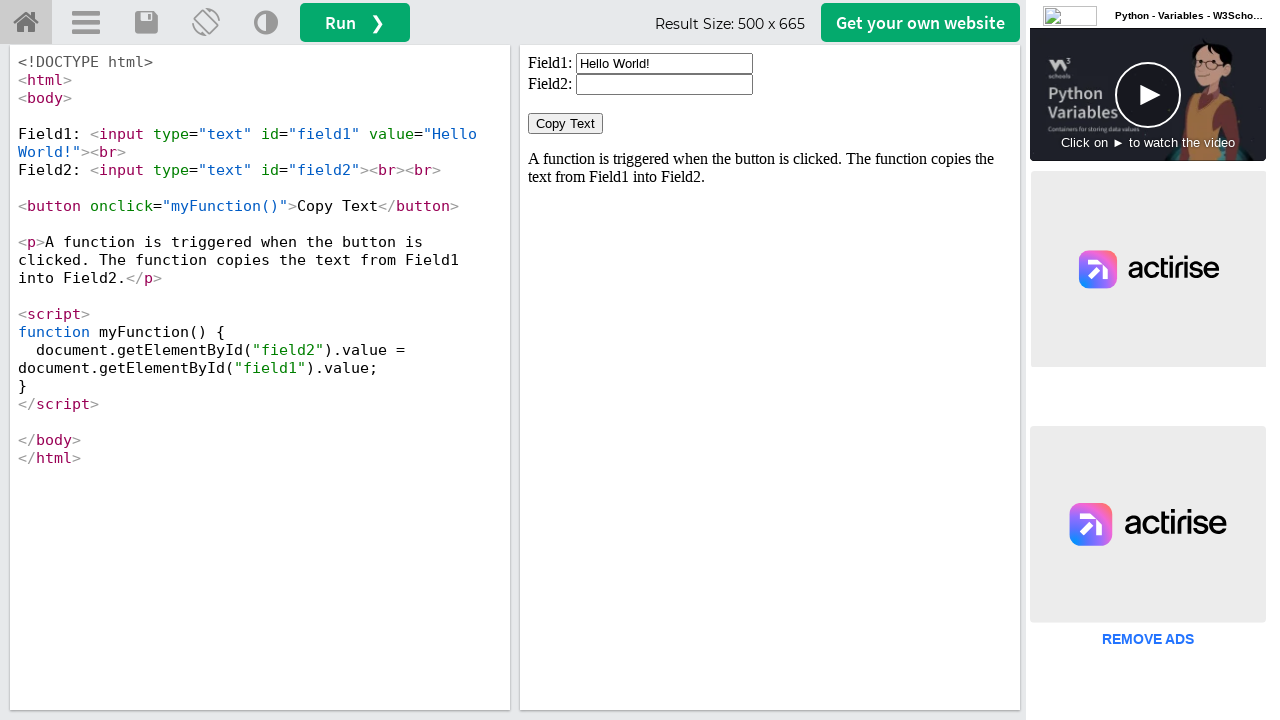

Located iframe#iframeResult containing the demo
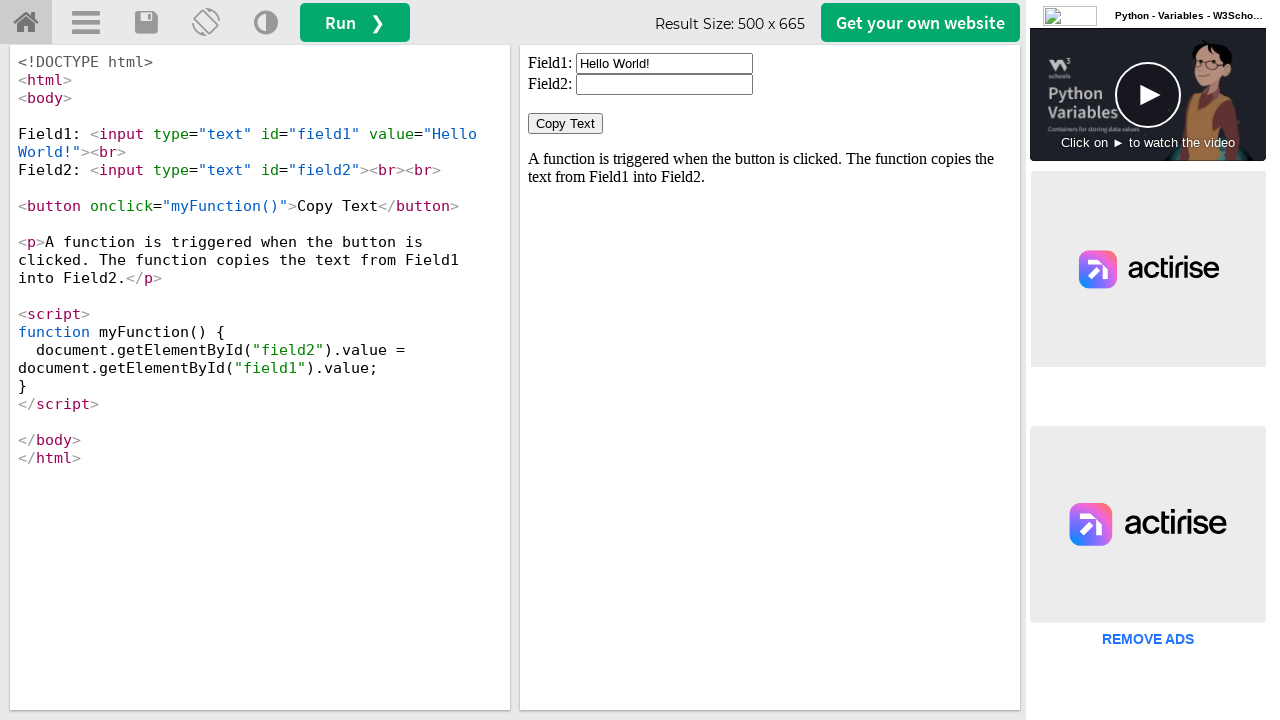

Located input#field1 in iframe
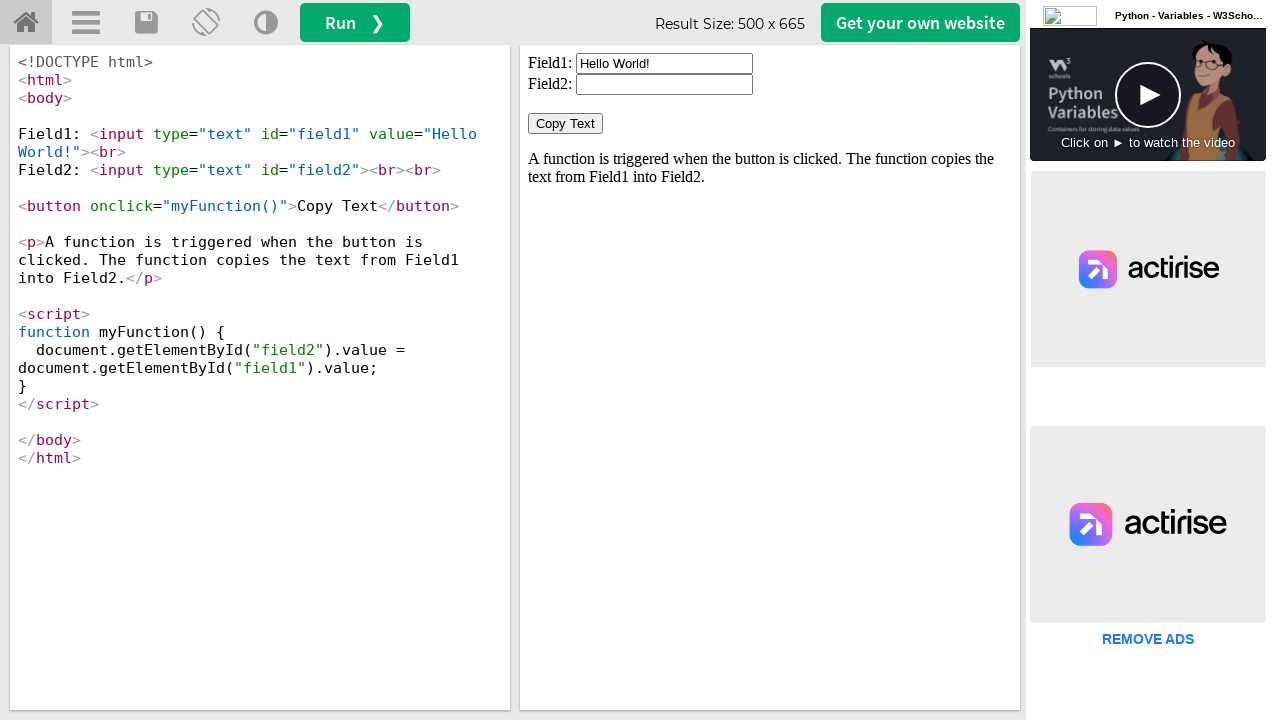

Located input#field2 in iframe
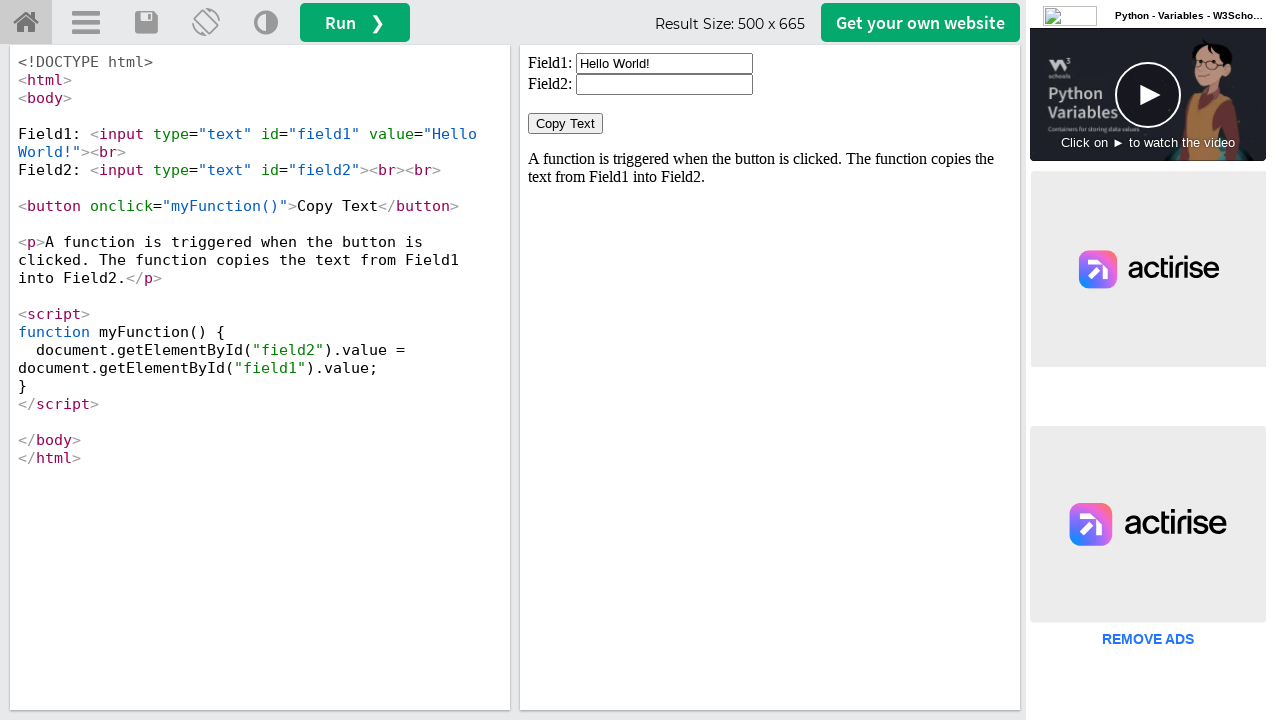

Located 'Copy Text' button in iframe
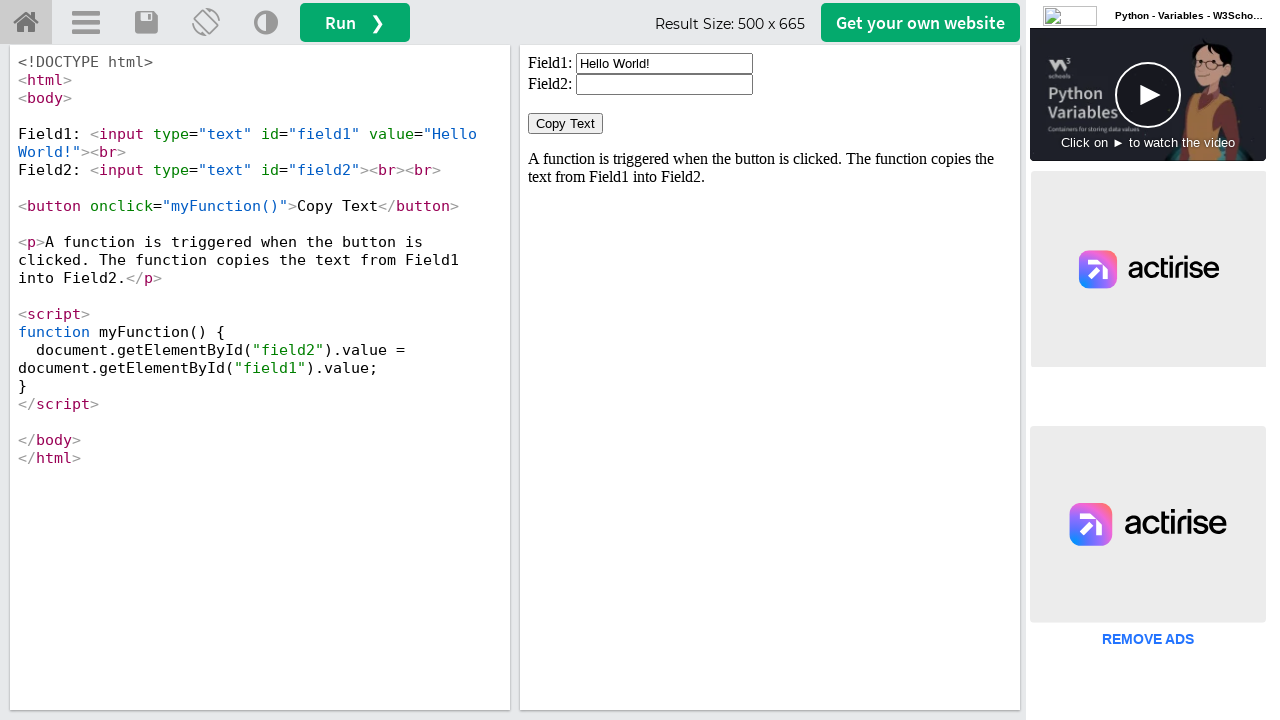

Clicked on field1 at (664, 64) on iframe#iframeResult >> internal:control=enter-frame >> input#field1
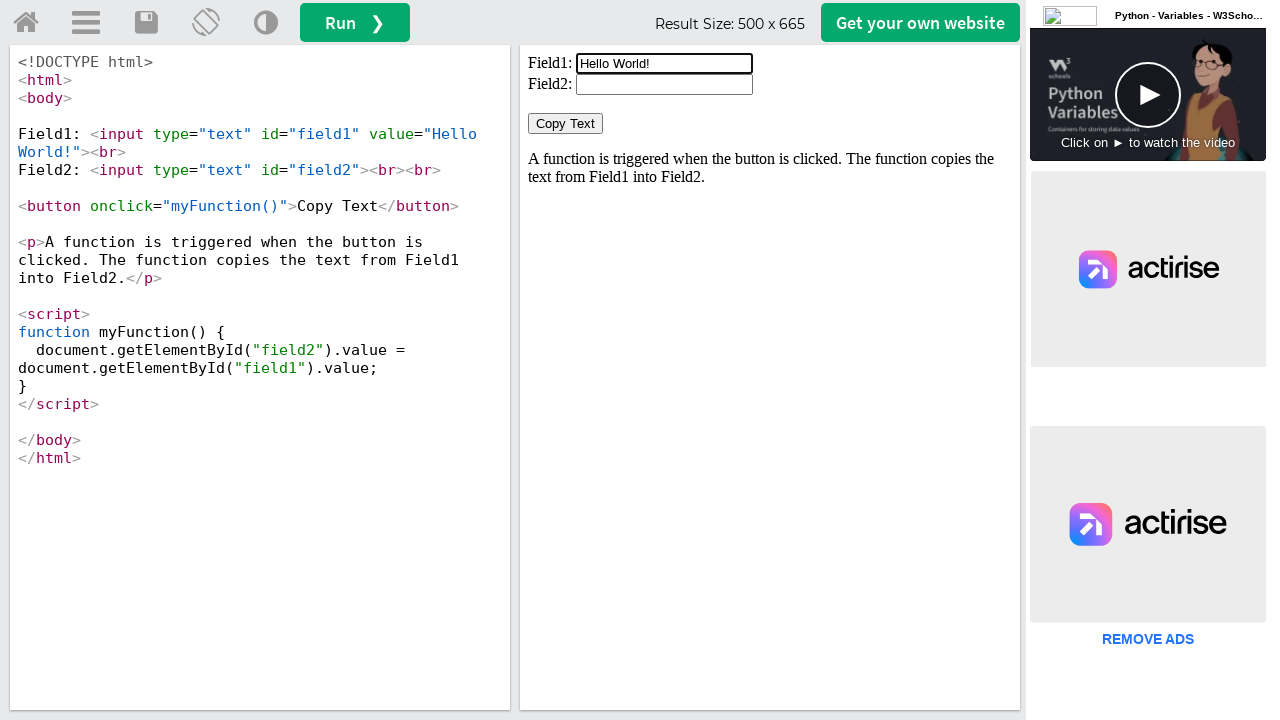

Cleared field1 on iframe#iframeResult >> internal:control=enter-frame >> input#field1
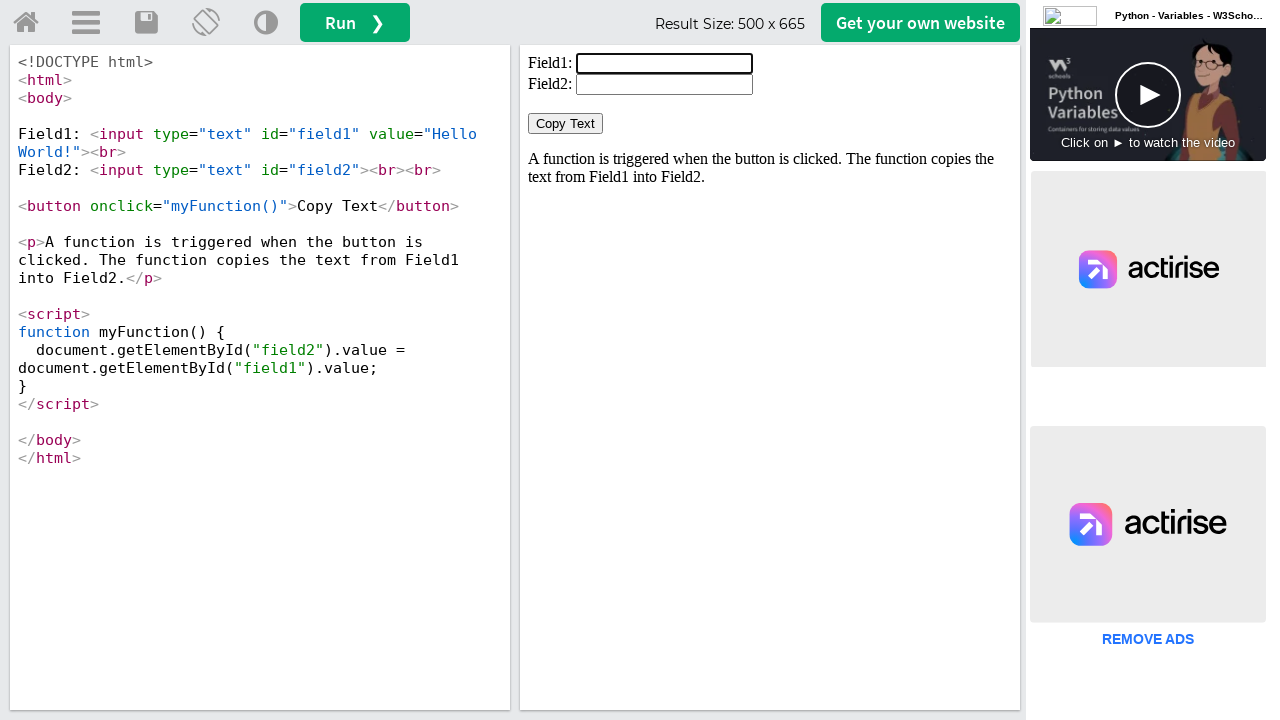

Filled field1 with text 'Welcome' on iframe#iframeResult >> internal:control=enter-frame >> input#field1
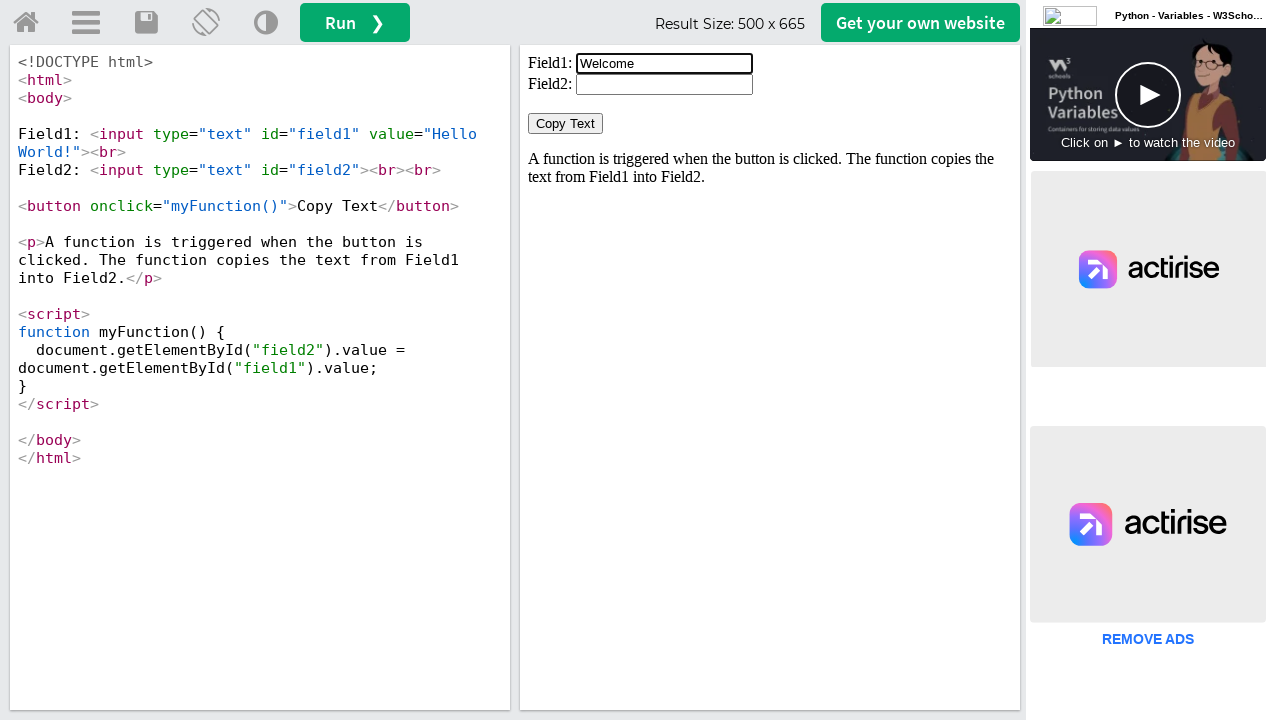

Clicked on field2 at (664, 84) on iframe#iframeResult >> internal:control=enter-frame >> input#field2
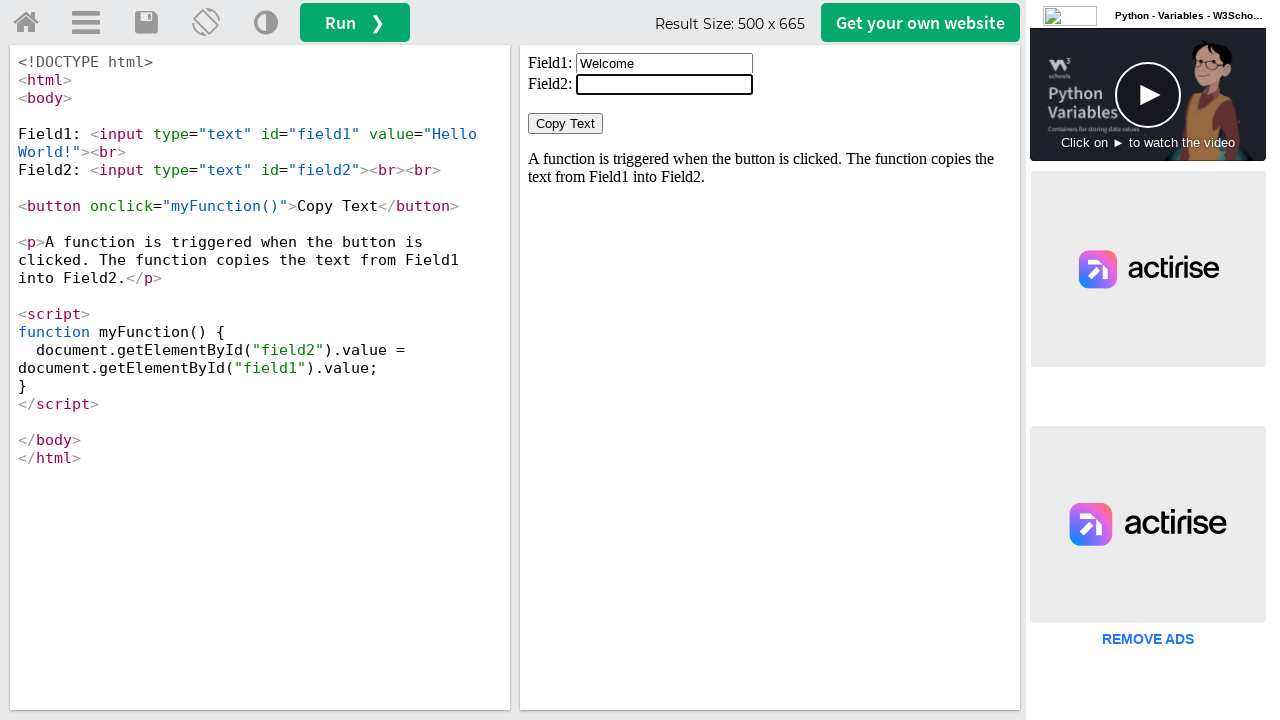

Double-clicked 'Copy Text' button to copy text from field1 to field2 at (566, 124) on iframe#iframeResult >> internal:control=enter-frame >> button:has-text('Copy Tex
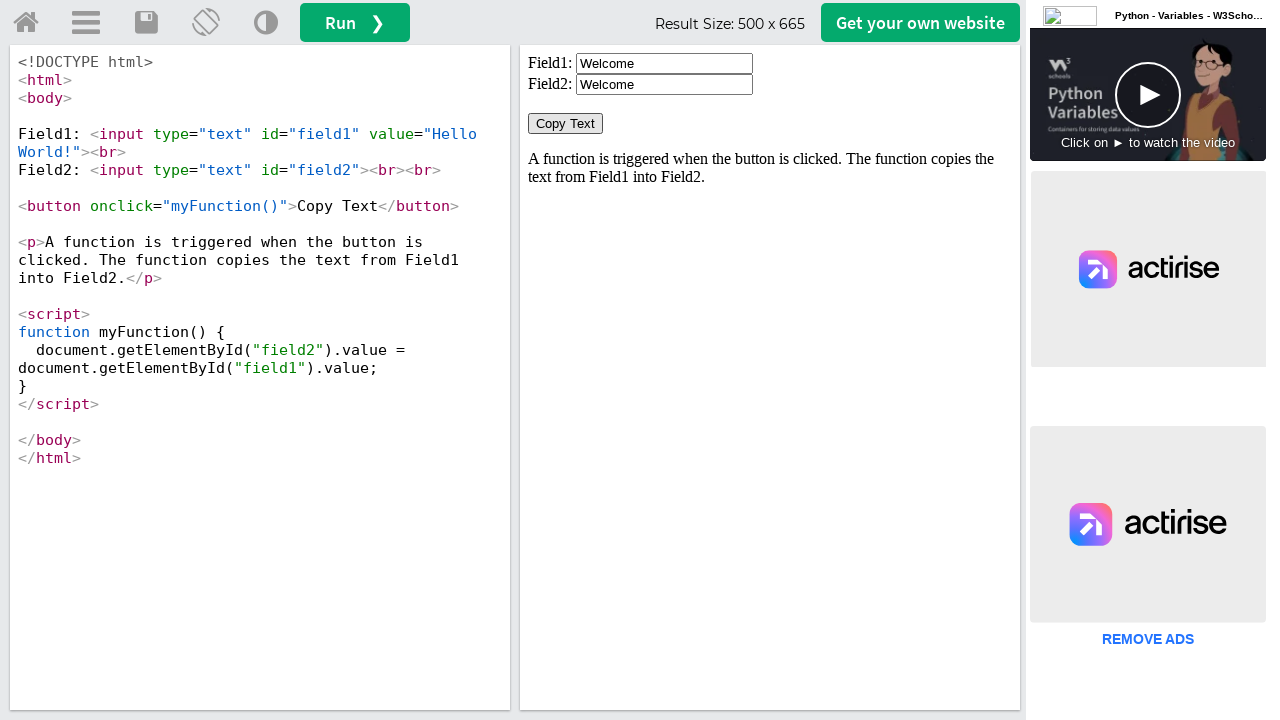

Retrieved value from field1
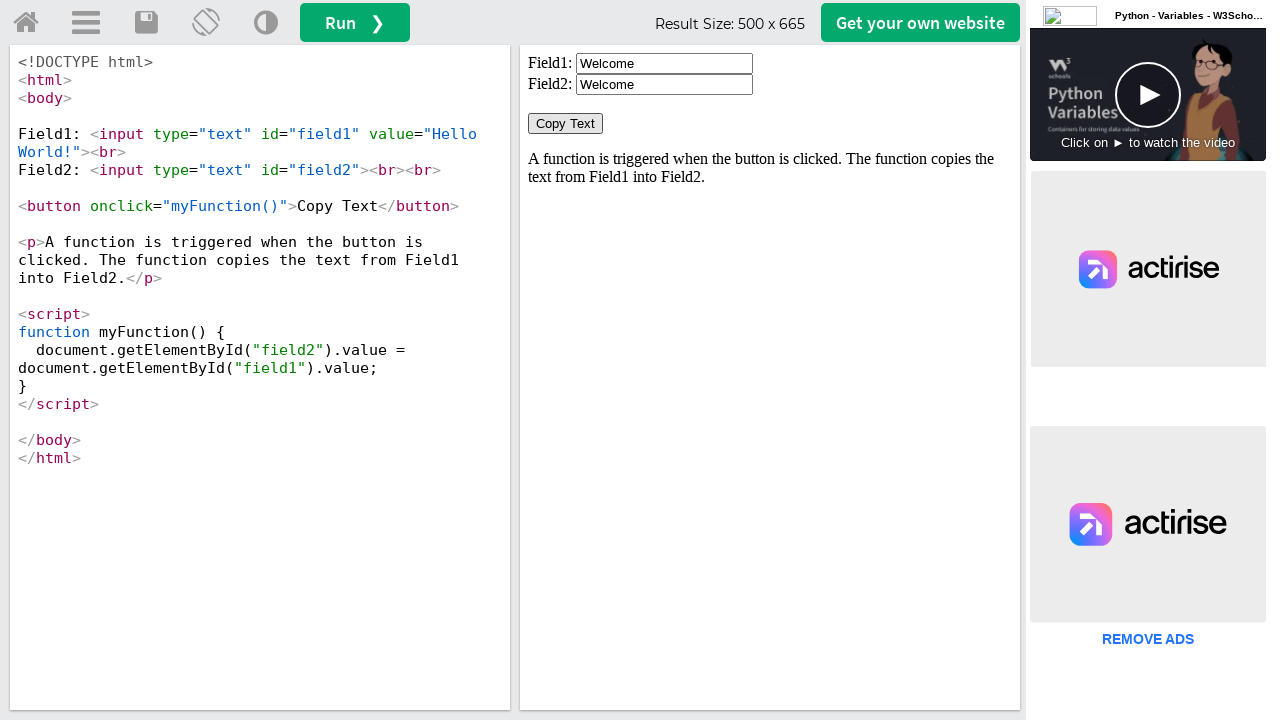

Retrieved value from field2 to verify text was copied
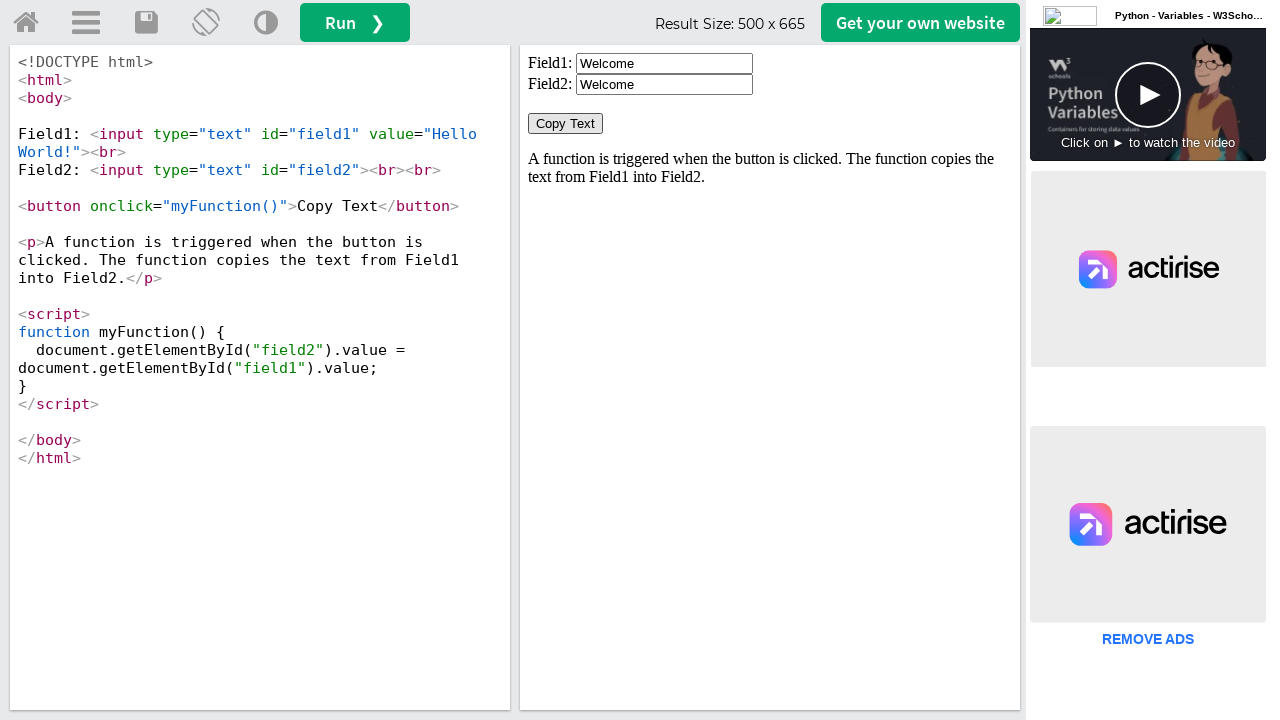

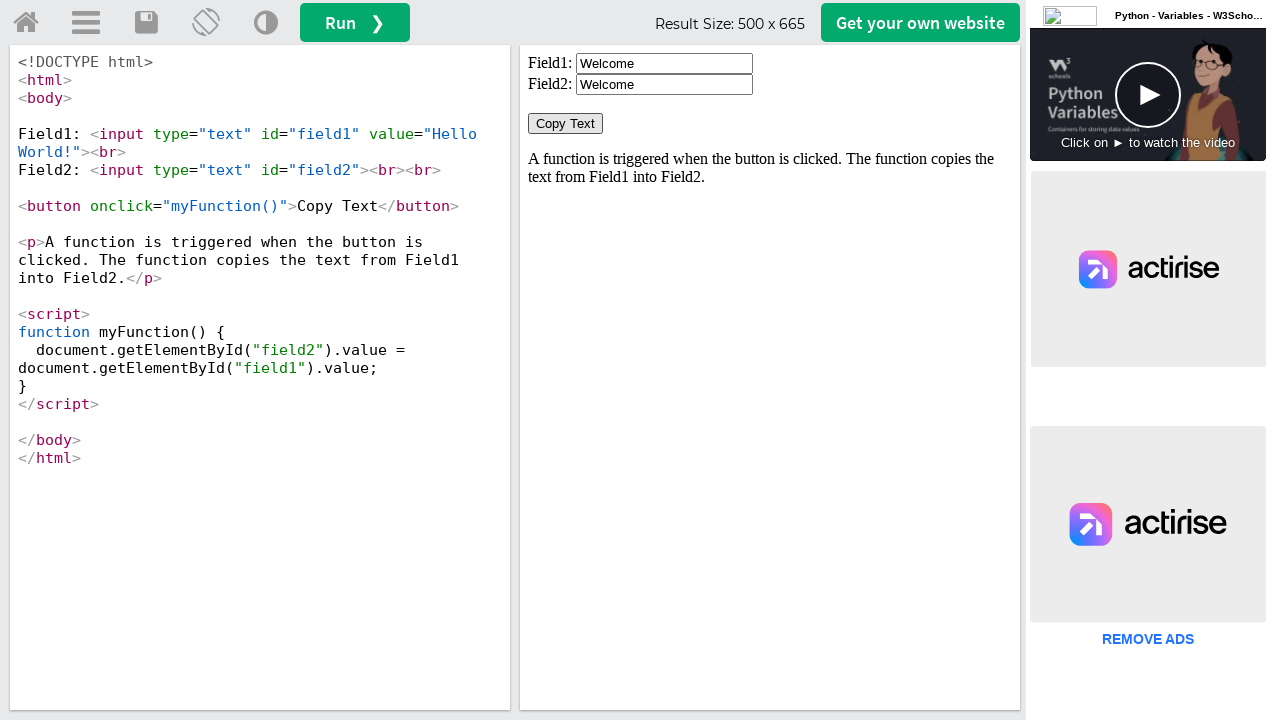